Tests rapid toggling of all items using the toggle all checkbox multiple times

Starting URL: https://demo.playwright.dev/todomvc

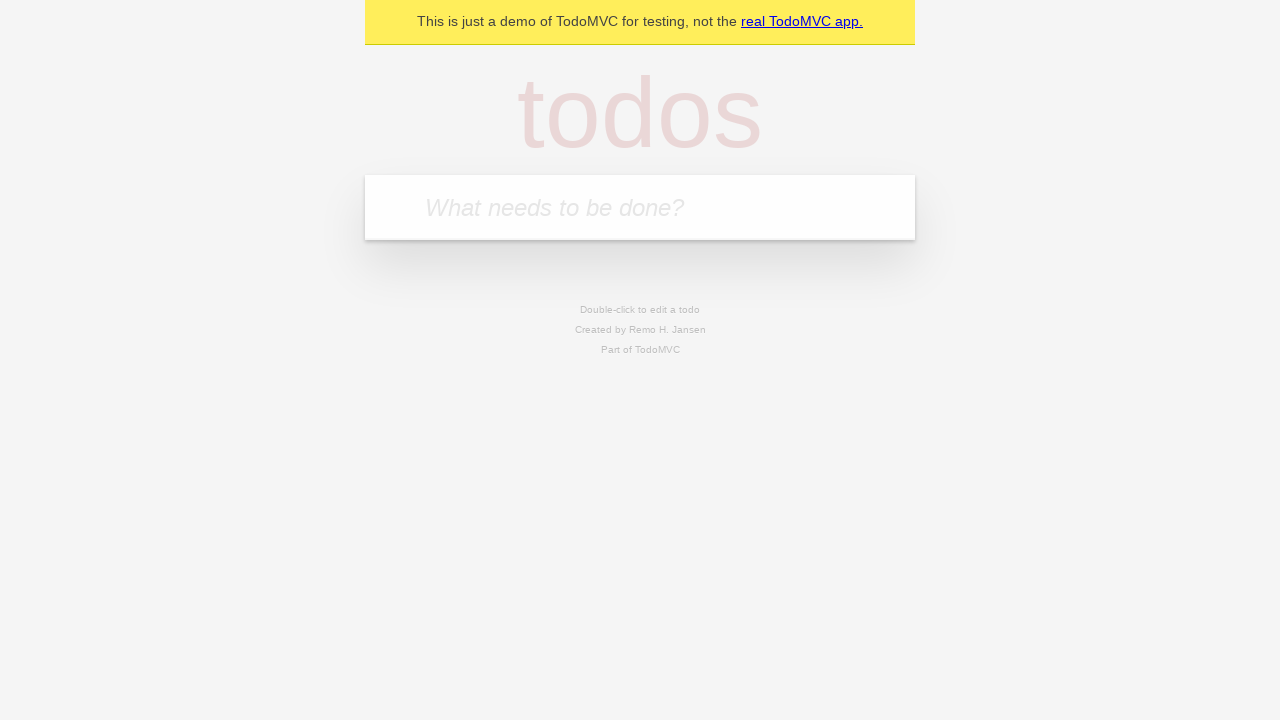

Filled todo input with 'buy some cheese' on internal:attr=[placeholder="What needs to be done?"i]
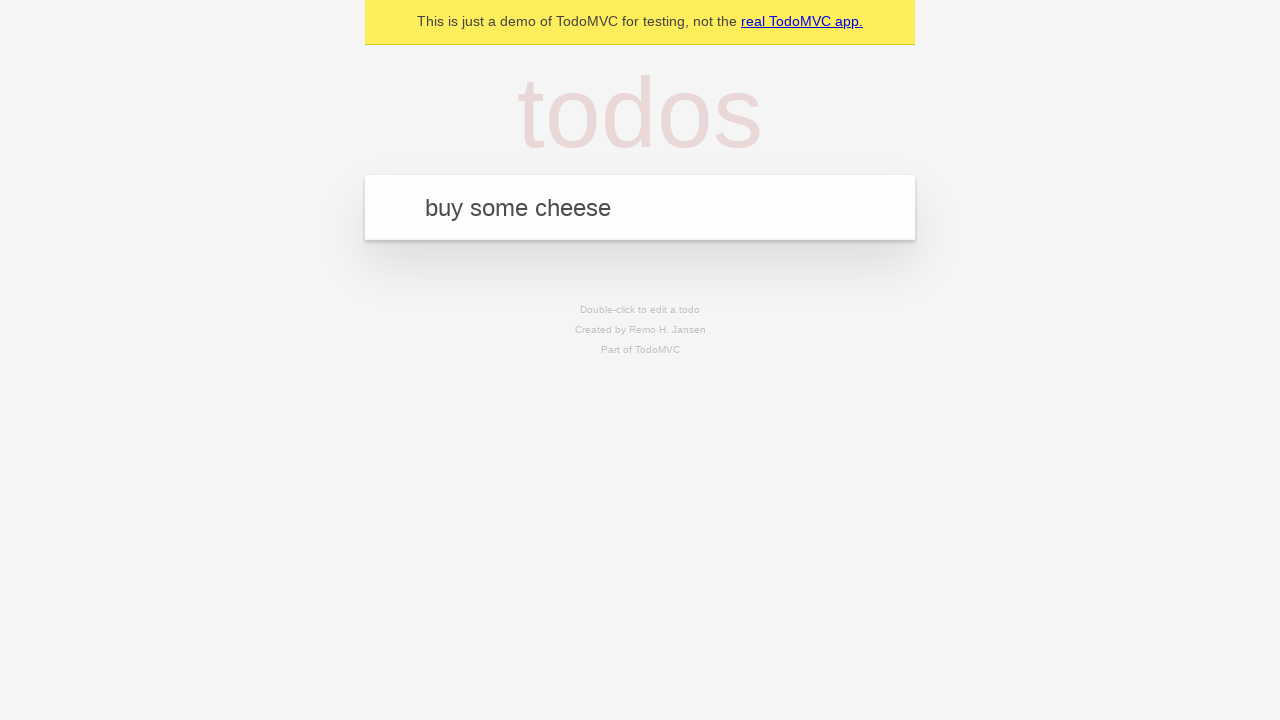

Pressed Enter to create todo 'buy some cheese' on internal:attr=[placeholder="What needs to be done?"i]
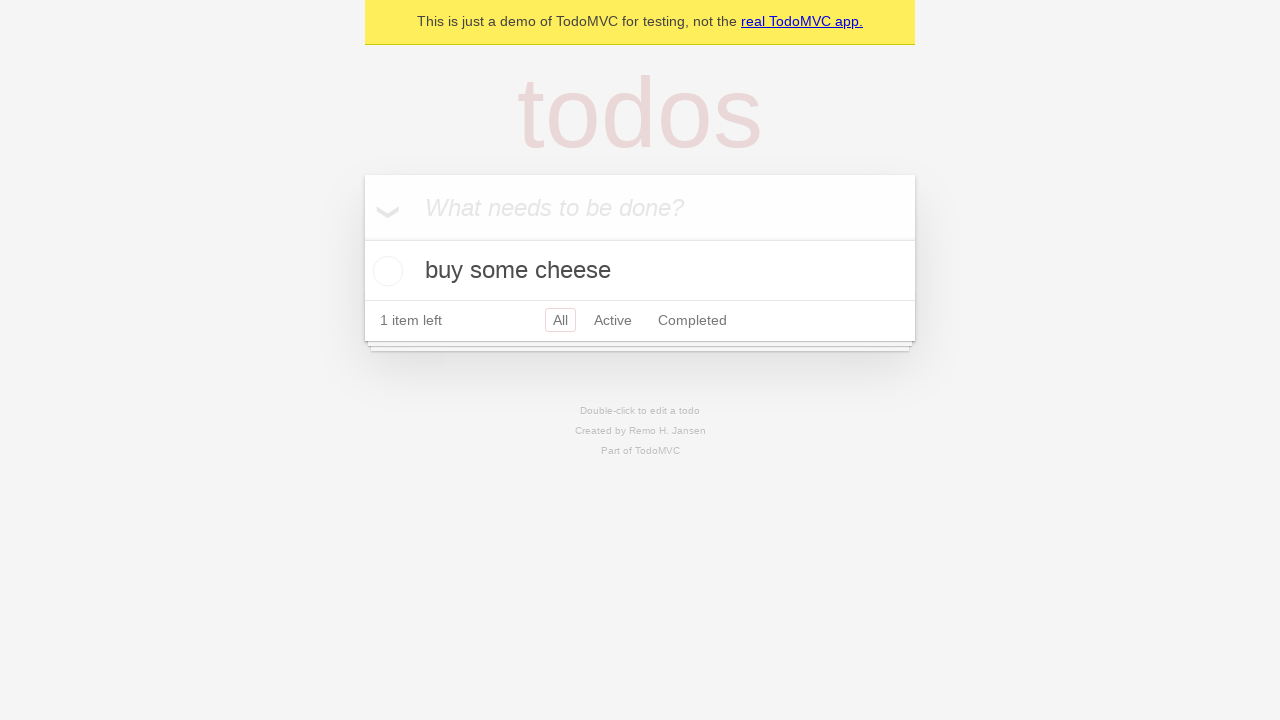

Filled todo input with 'feed the cat' on internal:attr=[placeholder="What needs to be done?"i]
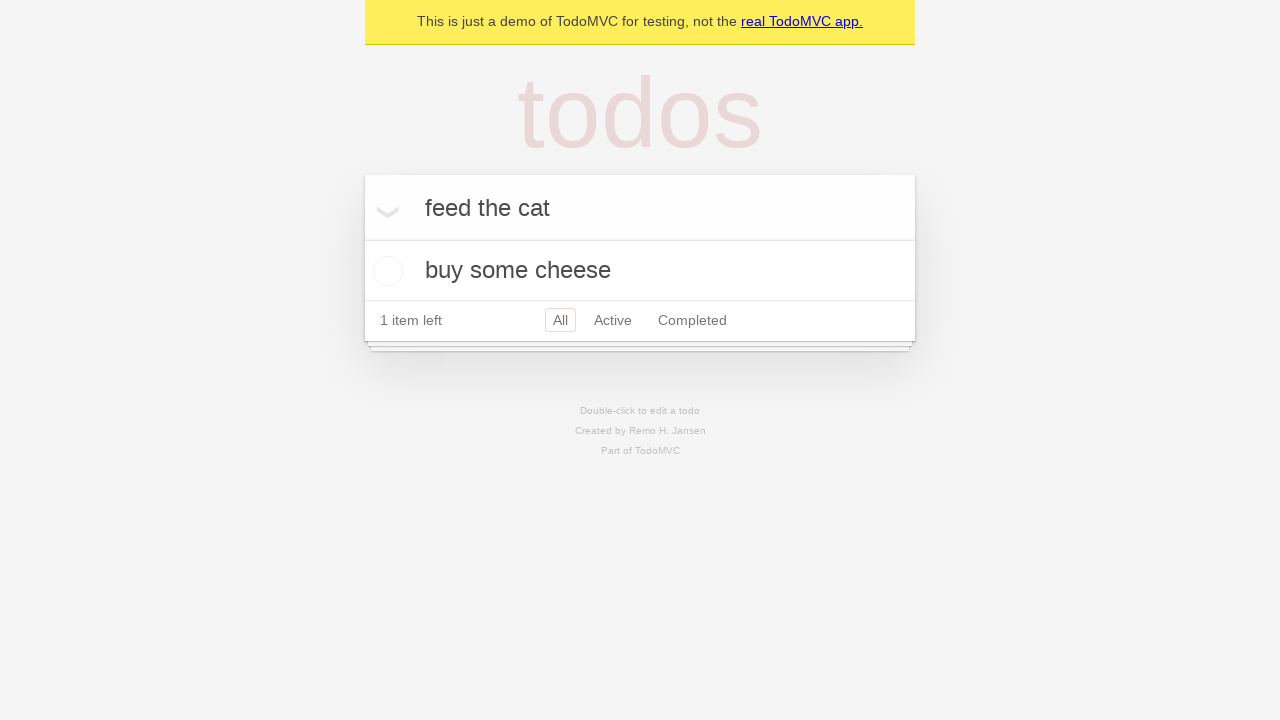

Pressed Enter to create todo 'feed the cat' on internal:attr=[placeholder="What needs to be done?"i]
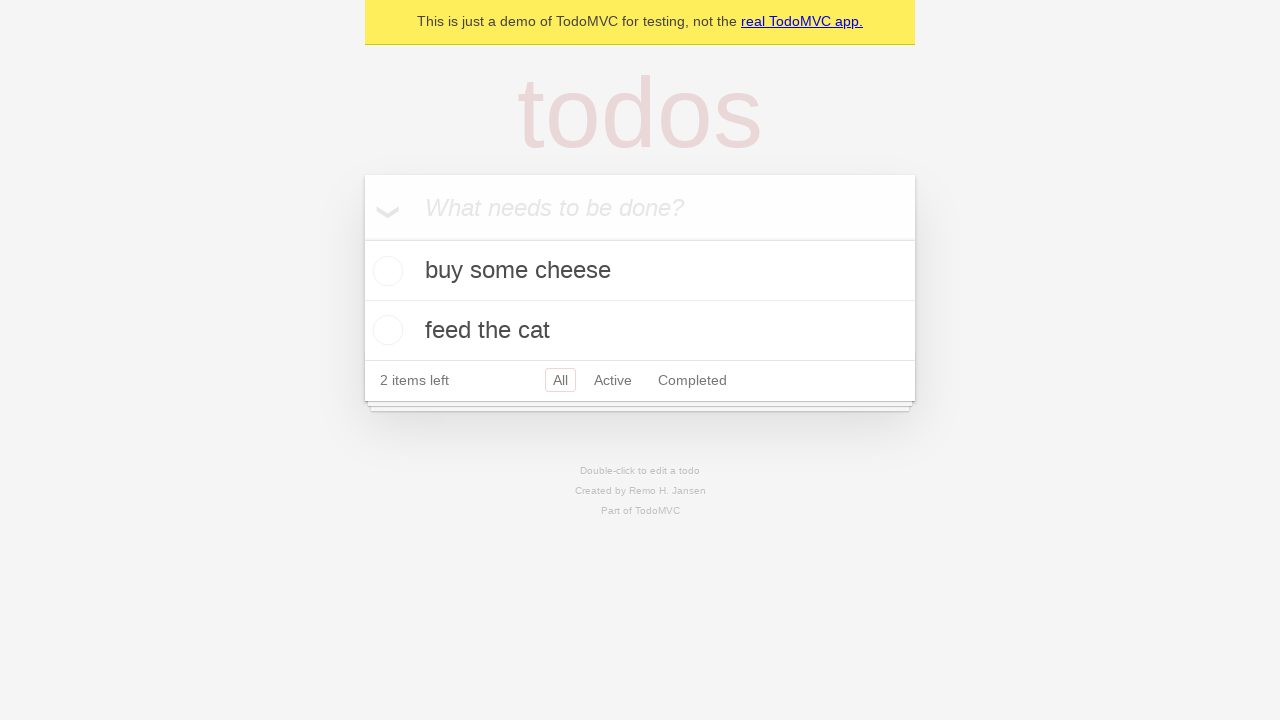

Filled todo input with 'book a doctors appointment' on internal:attr=[placeholder="What needs to be done?"i]
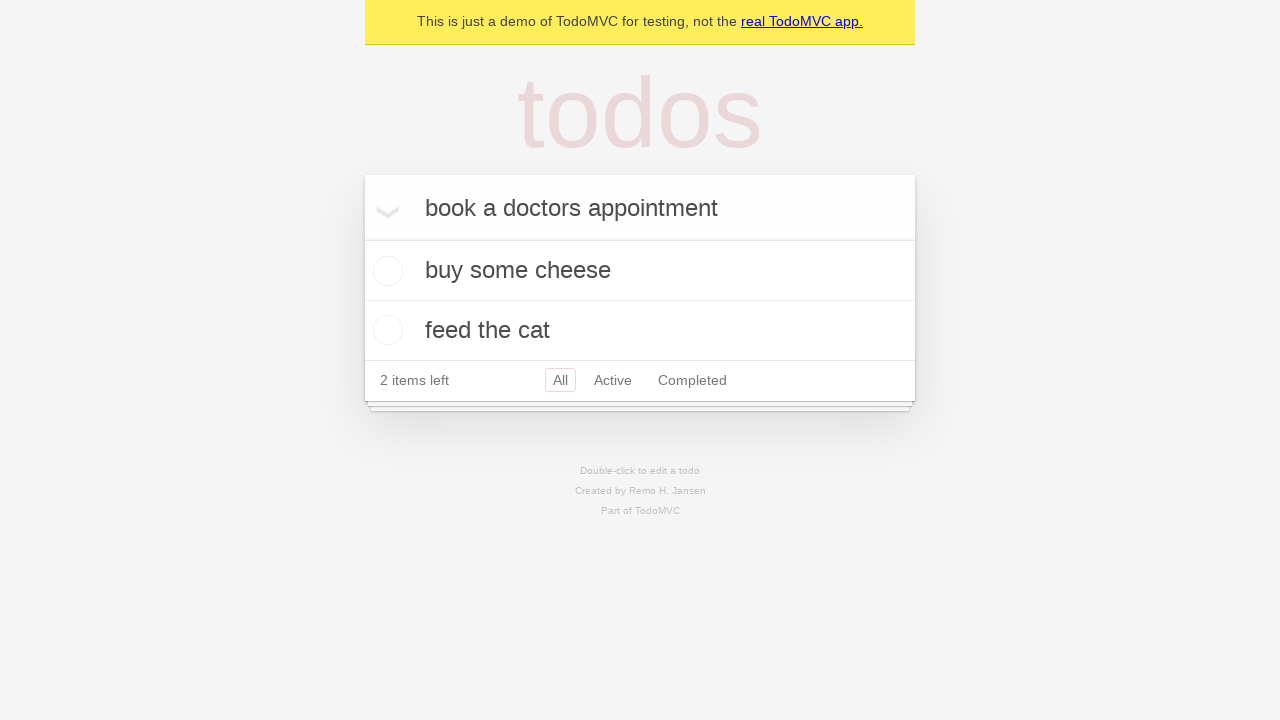

Pressed Enter to create todo 'book a doctors appointment' on internal:attr=[placeholder="What needs to be done?"i]
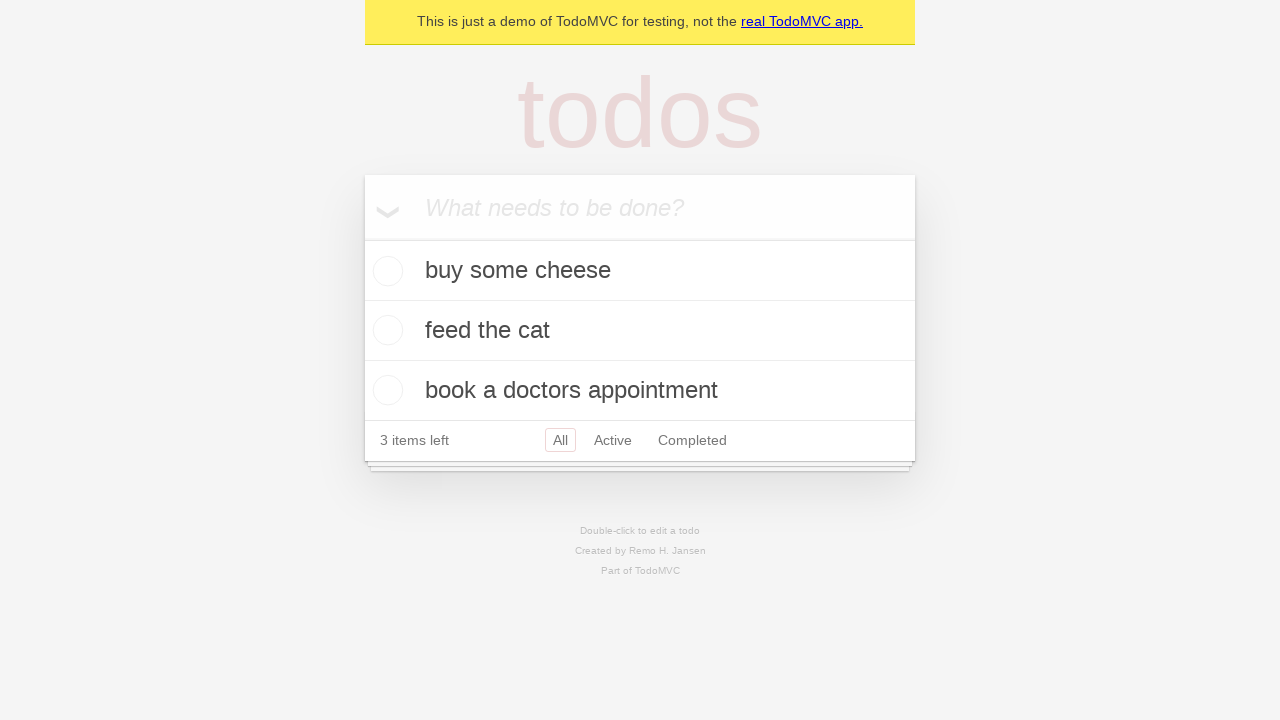

Checked 'Mark all as complete' toggle (iteration 1) at (362, 238) on internal:label="Mark all as complete"i
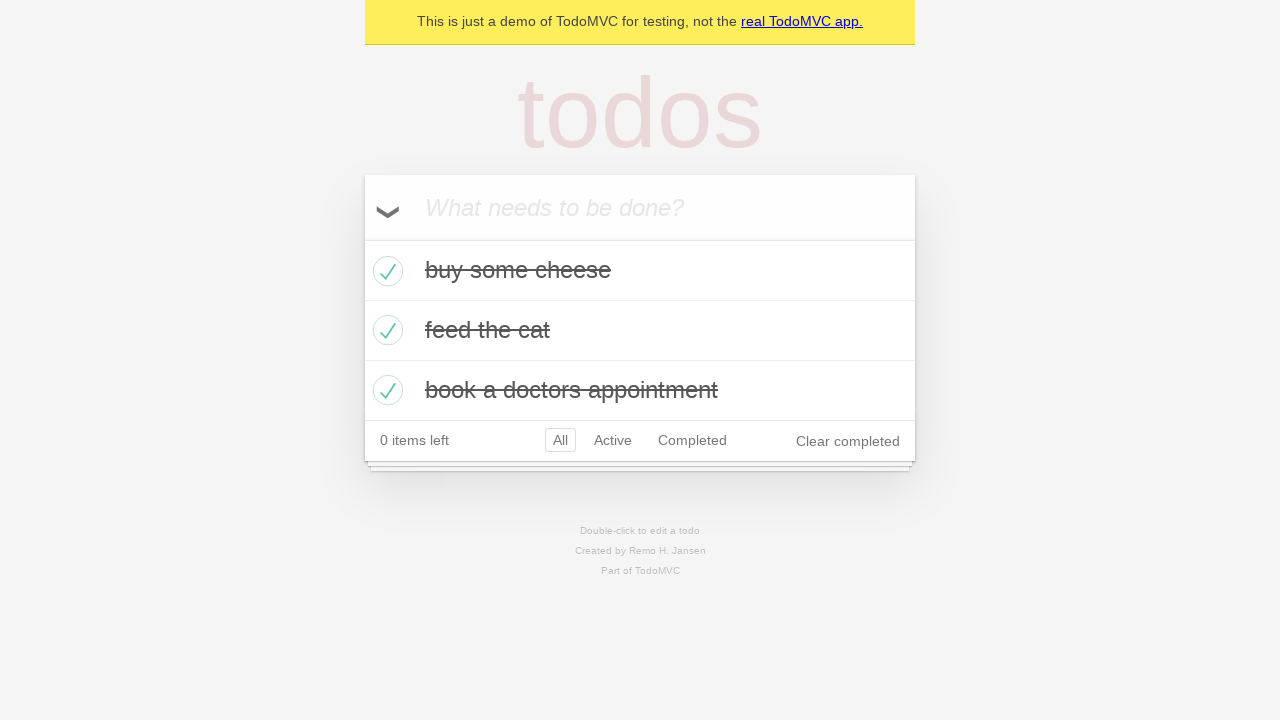

Unchecked 'Mark all as complete' toggle (iteration 1) at (362, 238) on internal:label="Mark all as complete"i
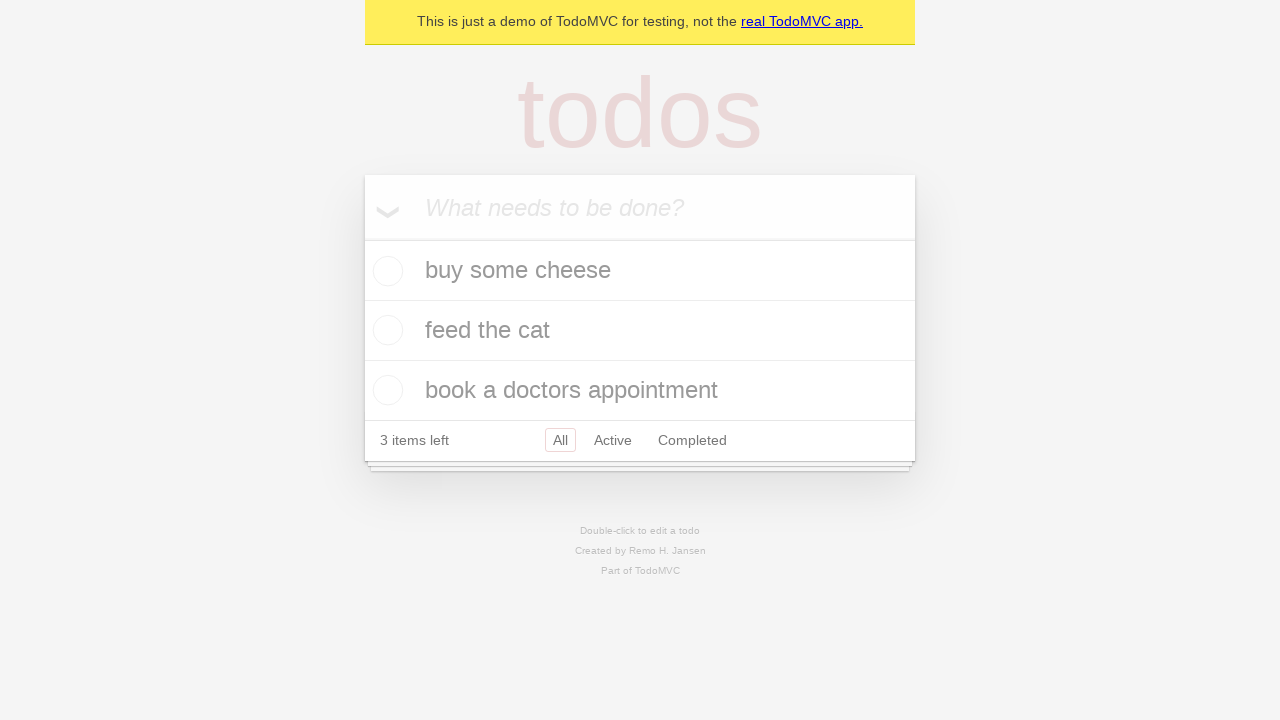

Checked 'Mark all as complete' toggle (iteration 2) at (362, 238) on internal:label="Mark all as complete"i
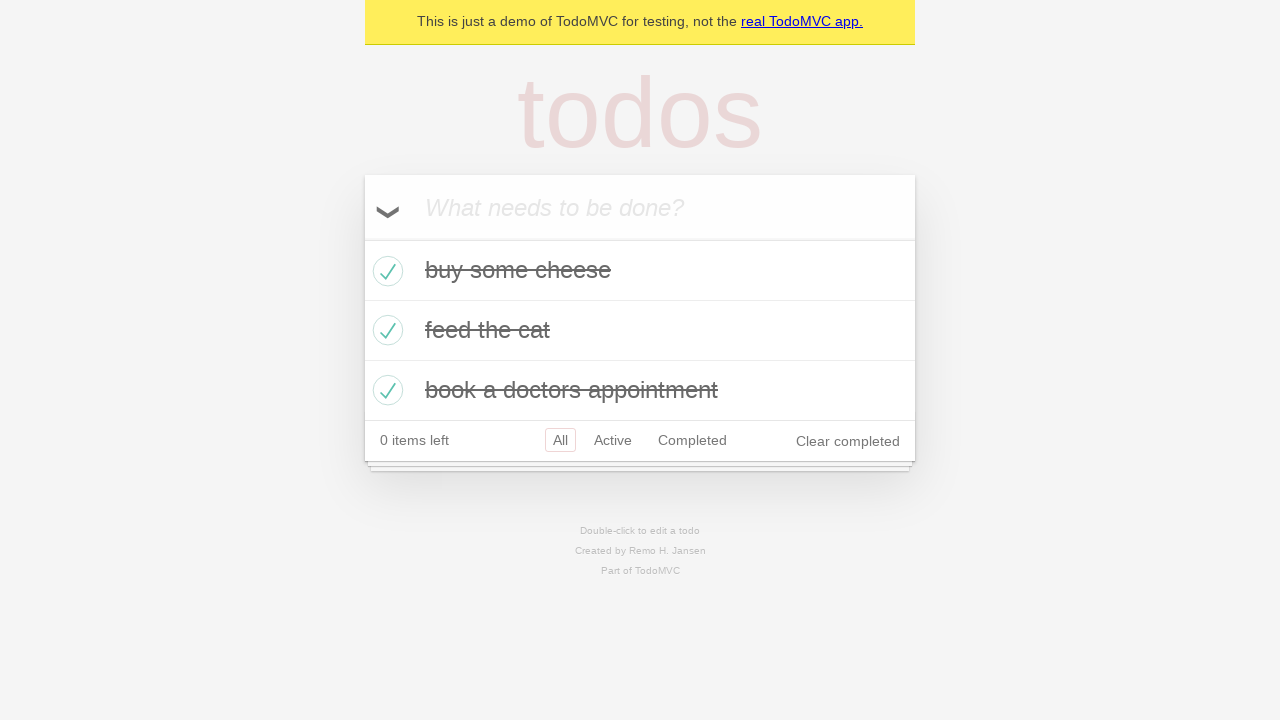

Unchecked 'Mark all as complete' toggle (iteration 2) at (362, 238) on internal:label="Mark all as complete"i
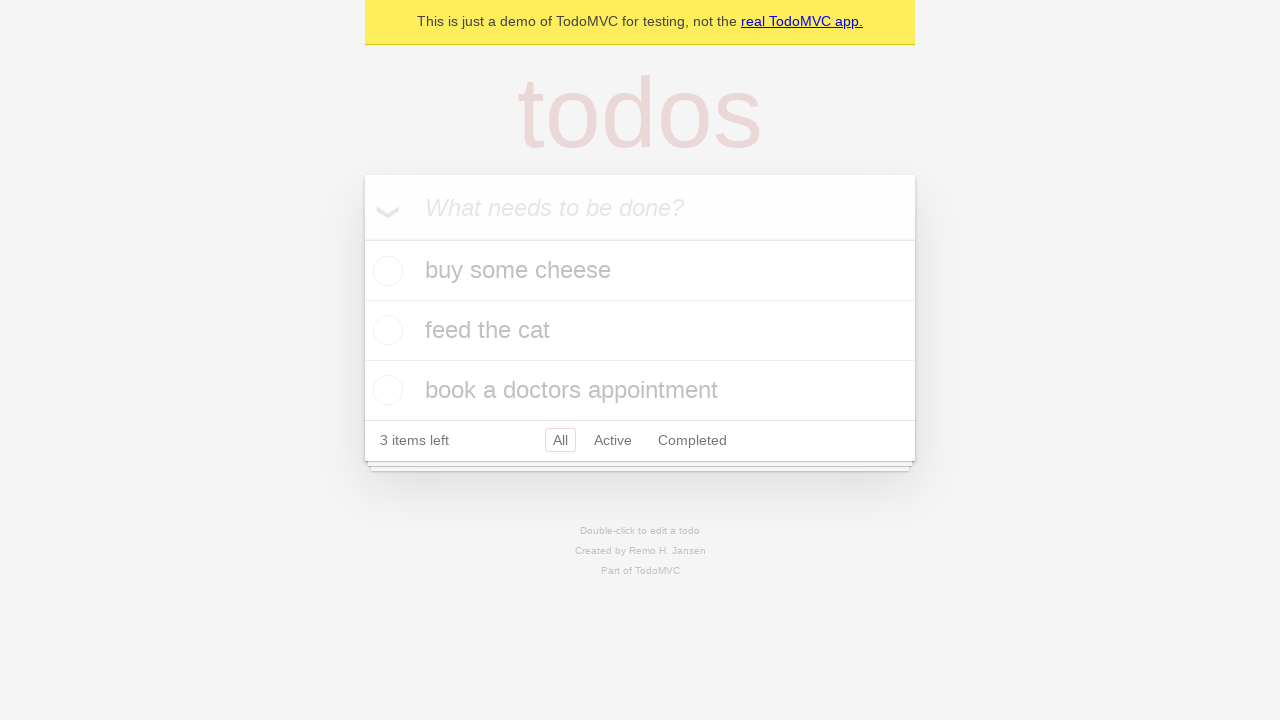

Checked 'Mark all as complete' toggle (iteration 3) at (362, 238) on internal:label="Mark all as complete"i
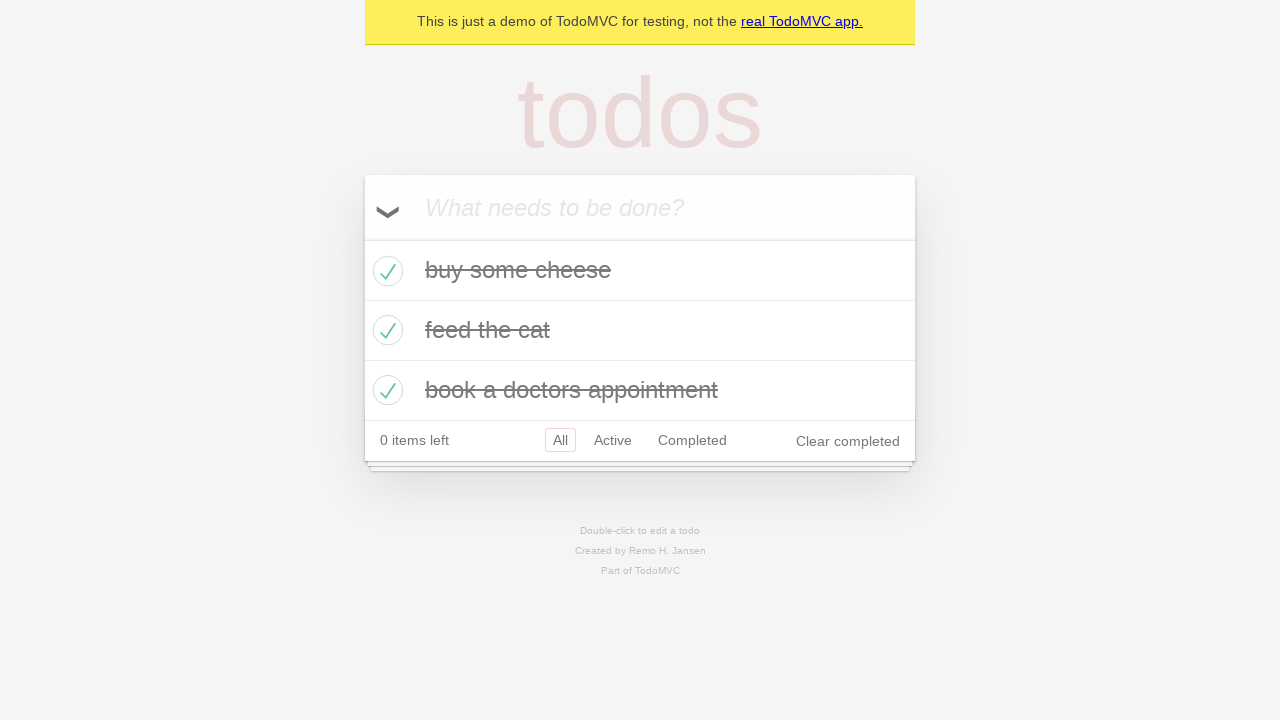

Unchecked 'Mark all as complete' toggle (iteration 3) at (362, 238) on internal:label="Mark all as complete"i
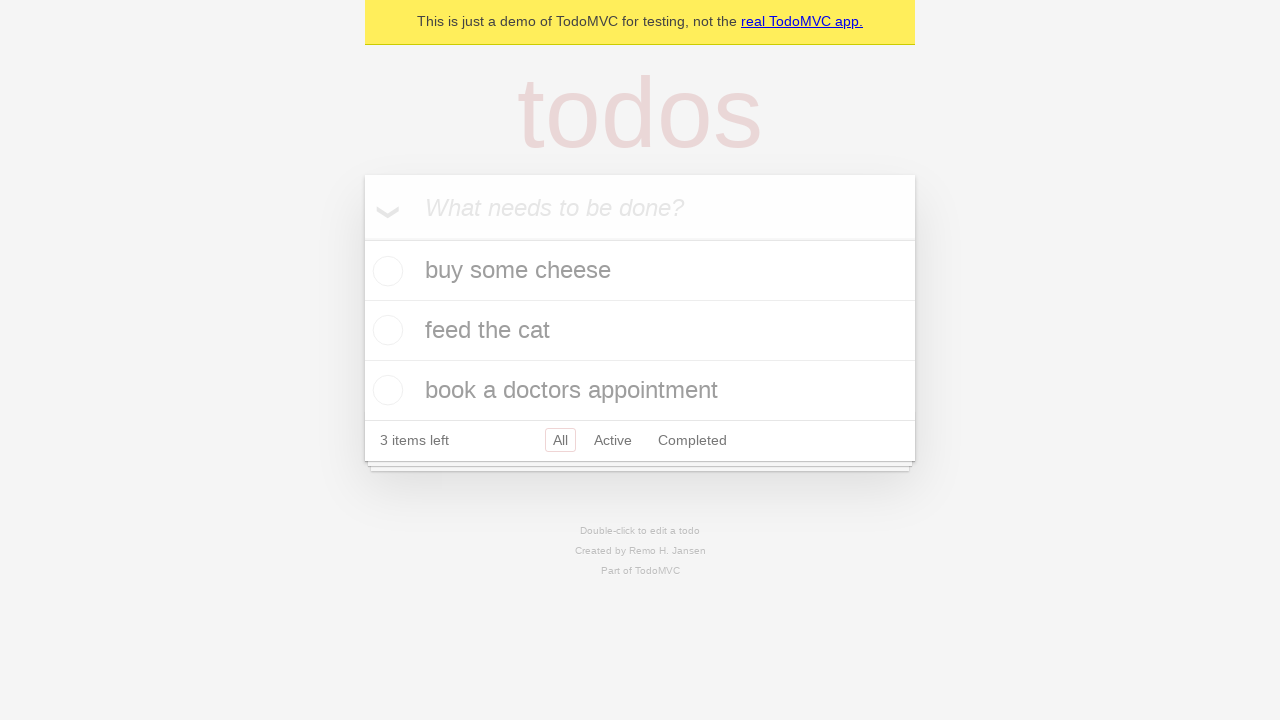

Checked 'Mark all as complete' toggle (iteration 4) at (362, 238) on internal:label="Mark all as complete"i
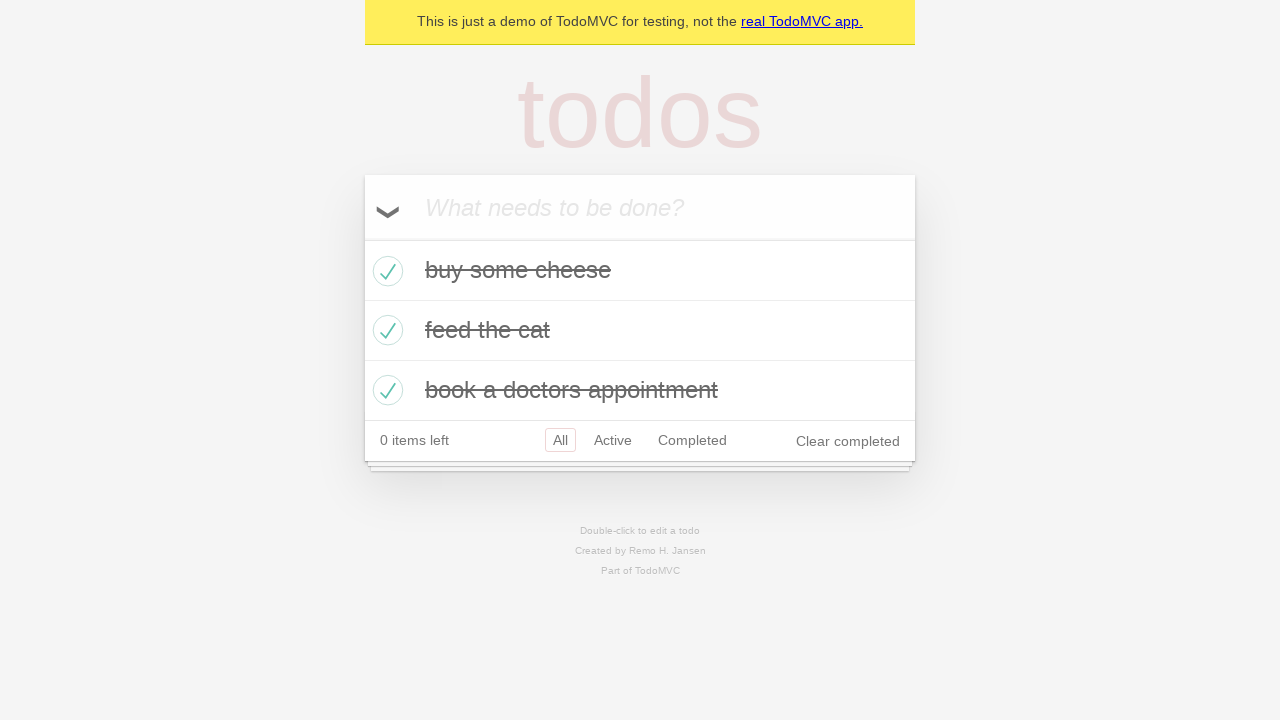

Unchecked 'Mark all as complete' toggle (iteration 4) at (362, 238) on internal:label="Mark all as complete"i
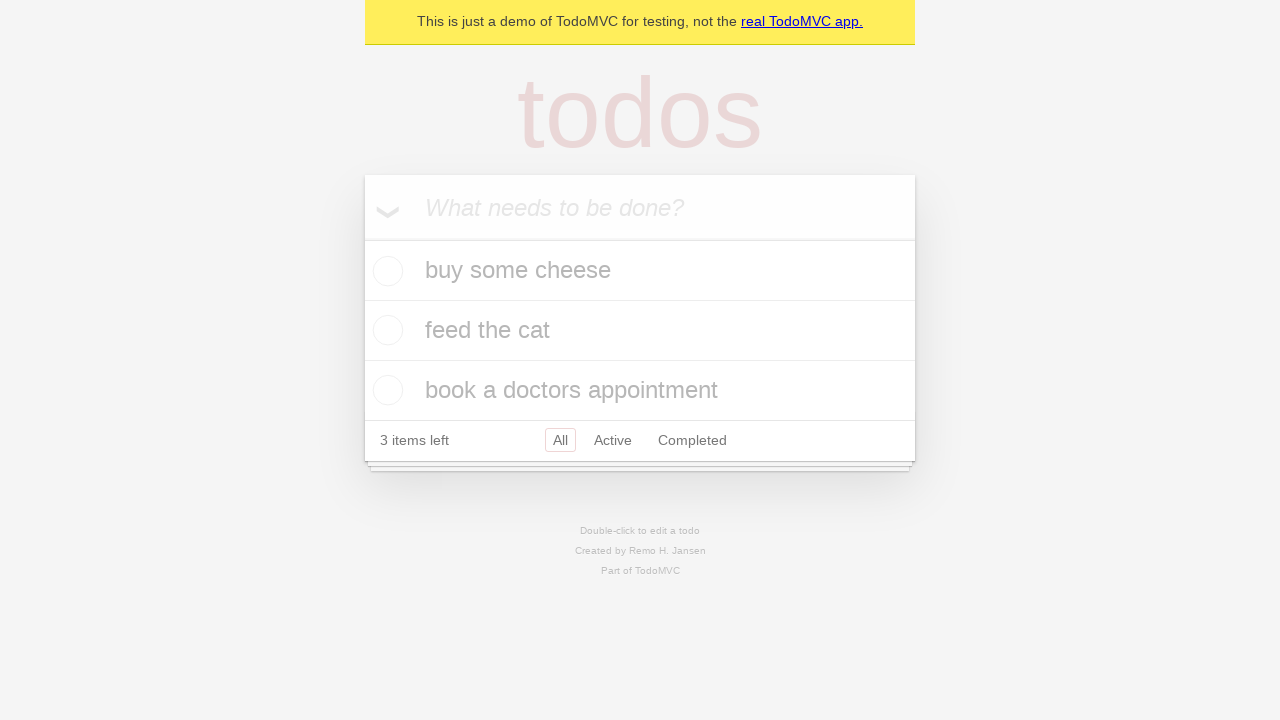

Checked 'Mark all as complete' toggle (iteration 5) at (362, 238) on internal:label="Mark all as complete"i
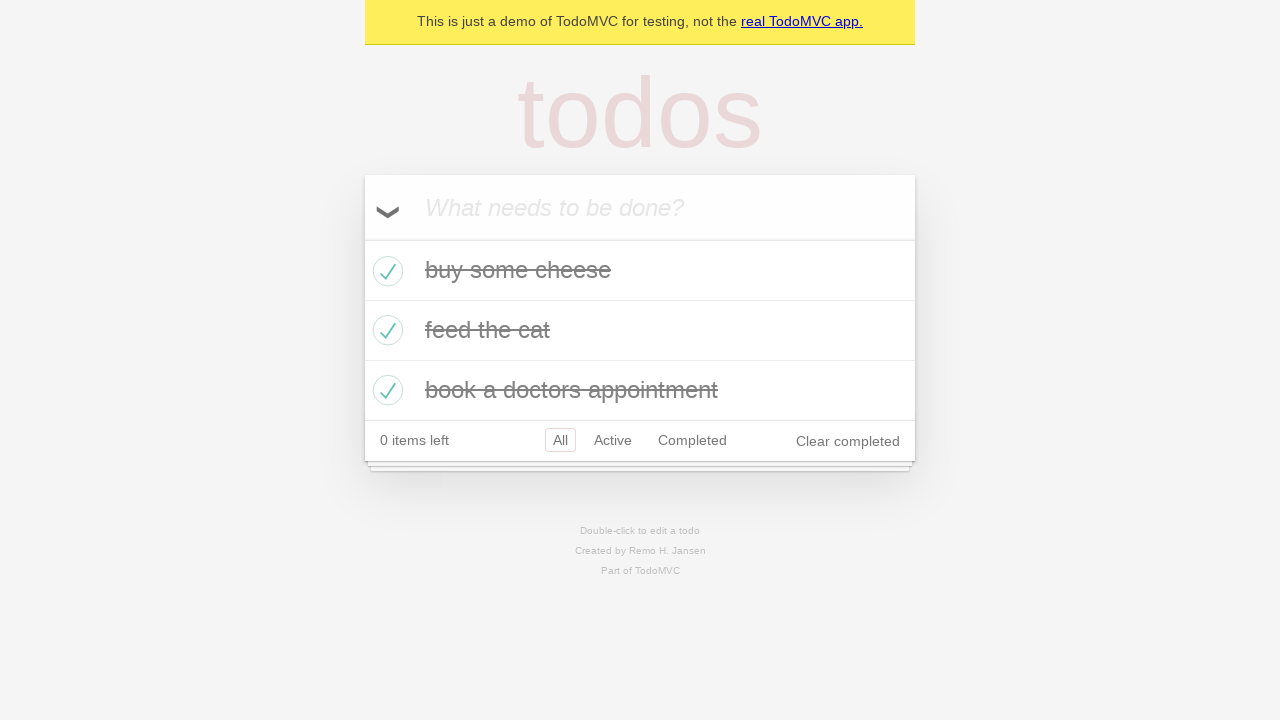

Unchecked 'Mark all as complete' toggle (iteration 5) at (362, 238) on internal:label="Mark all as complete"i
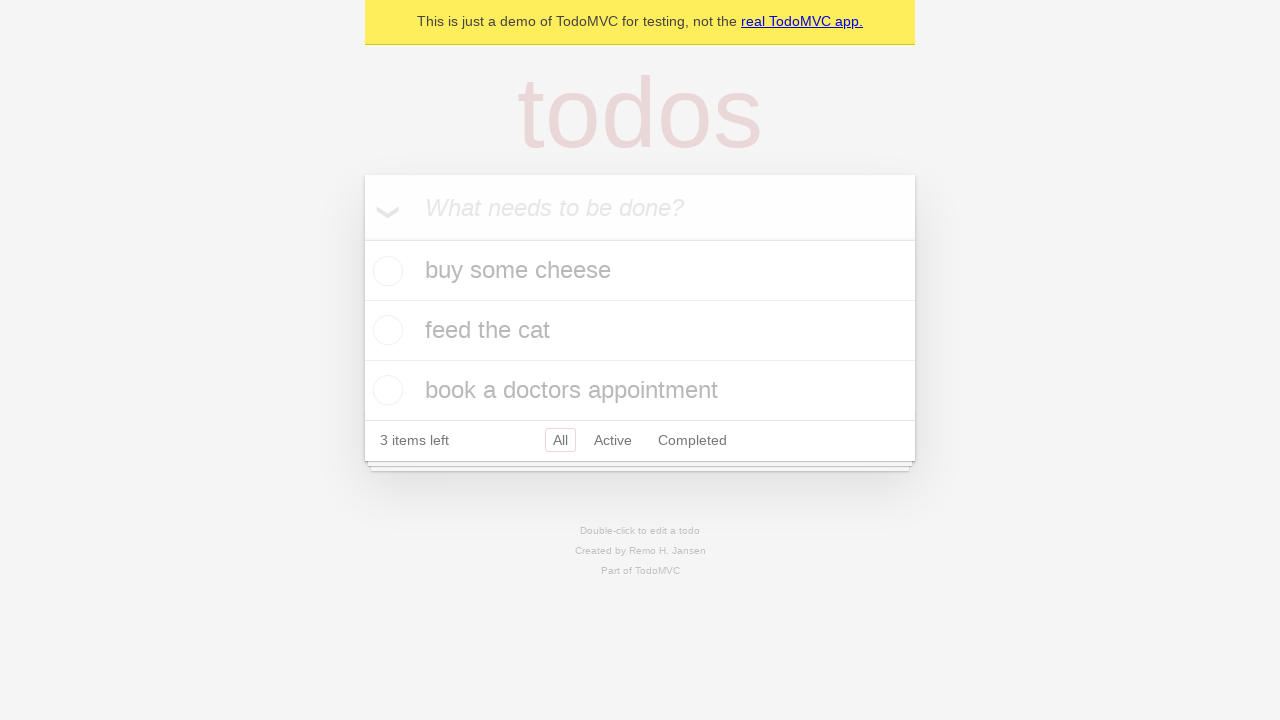

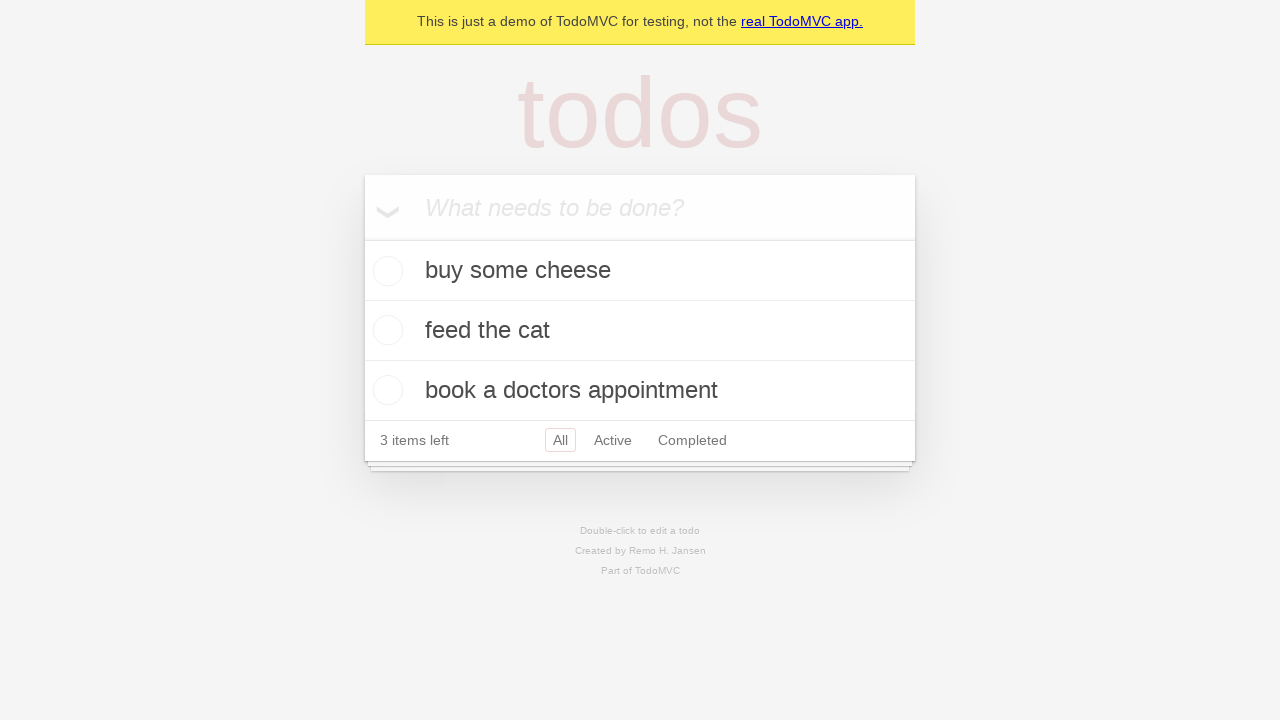